Navigates to the zlti.com homepage and verifies that anchor links are present on the page

Starting URL: http://www.zlti.com

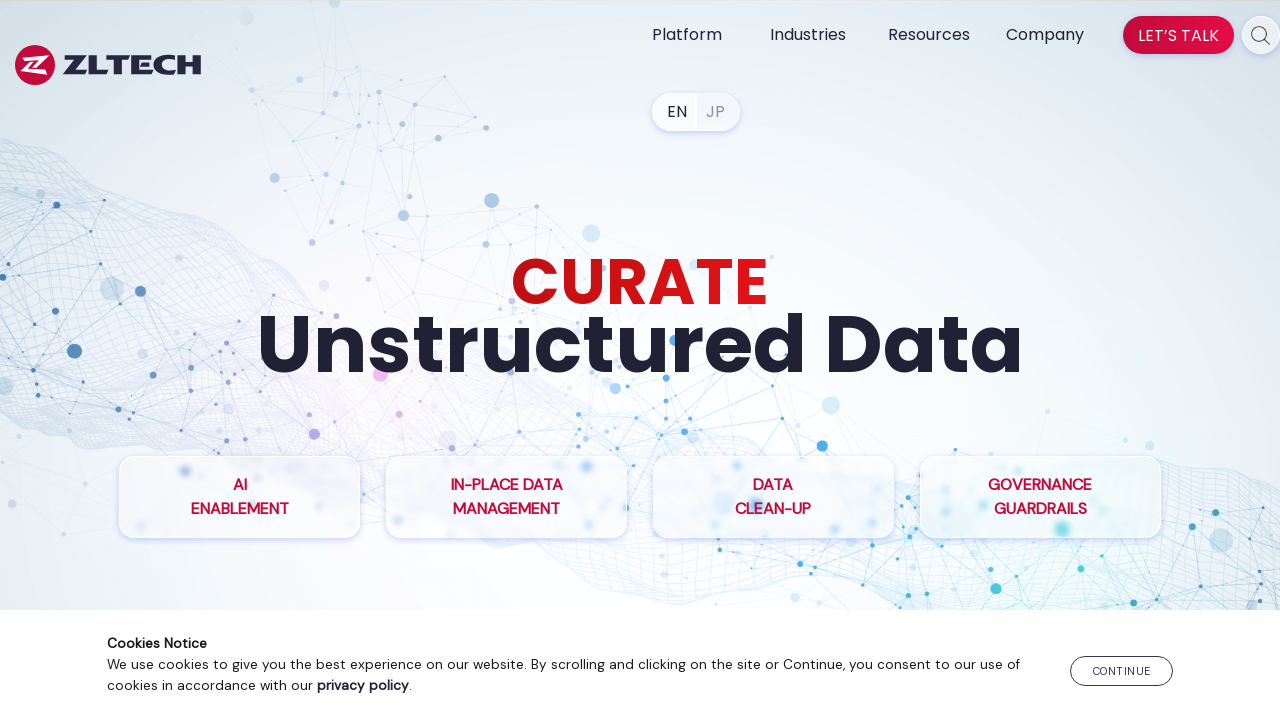

Waited for page to reach domcontentloaded state
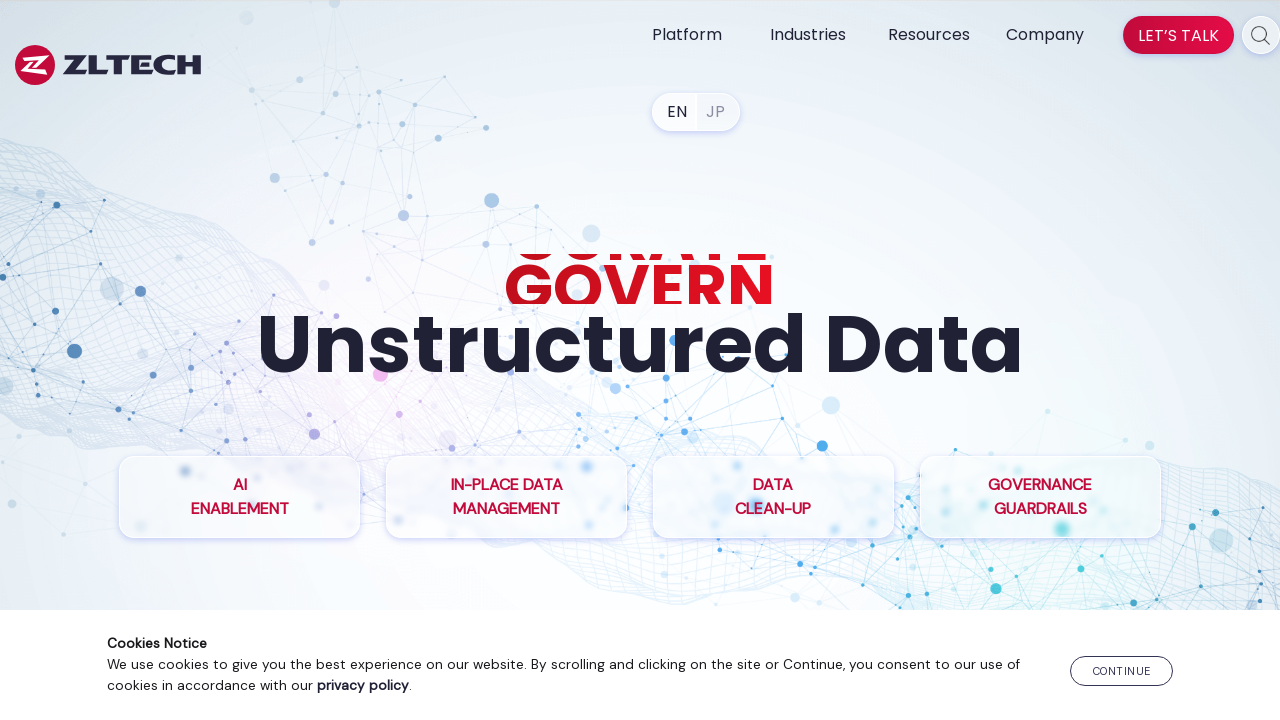

Waited for anchor links to be present on page
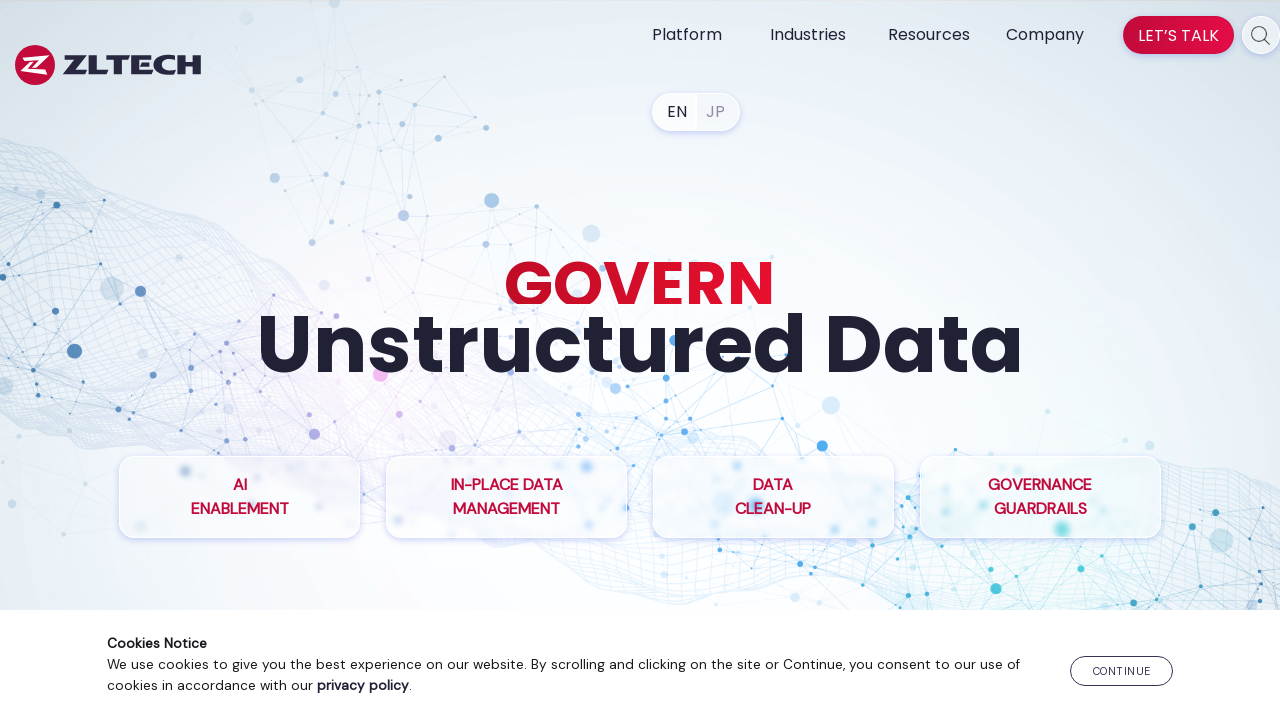

Retrieved all anchor elements from page
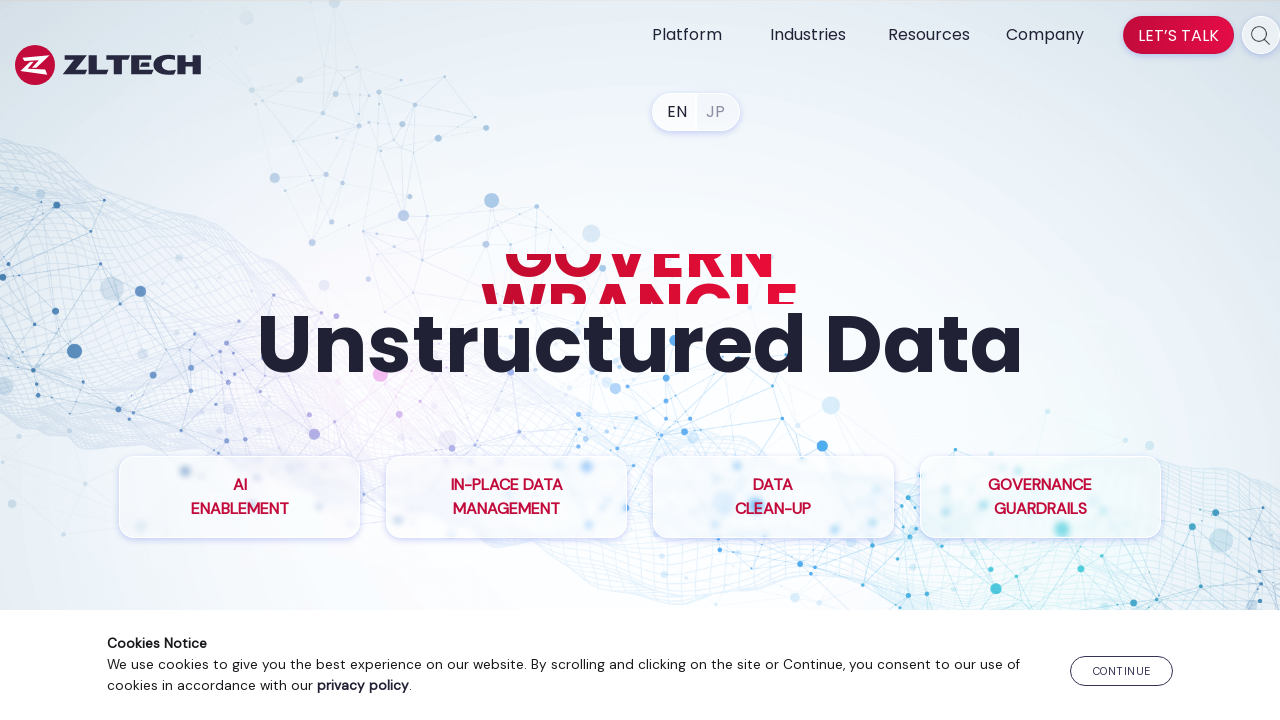

Verified that at least one anchor link exists on zlti.com (found 79 links)
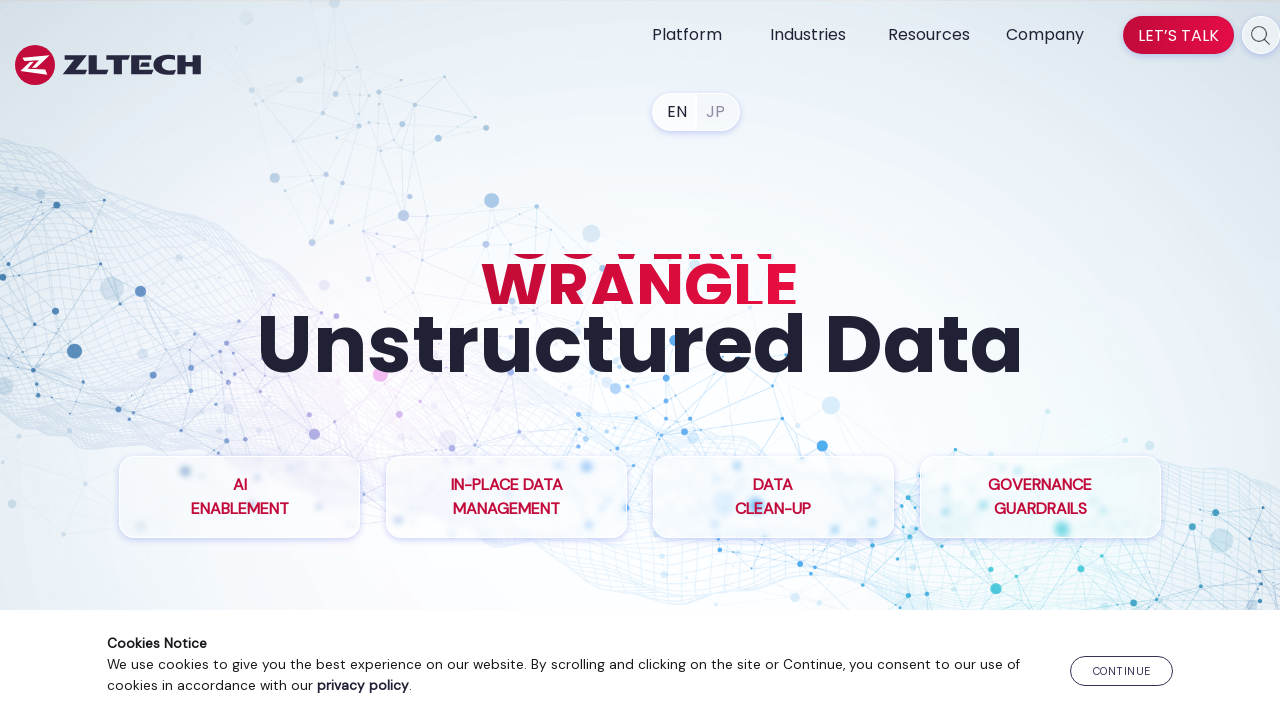

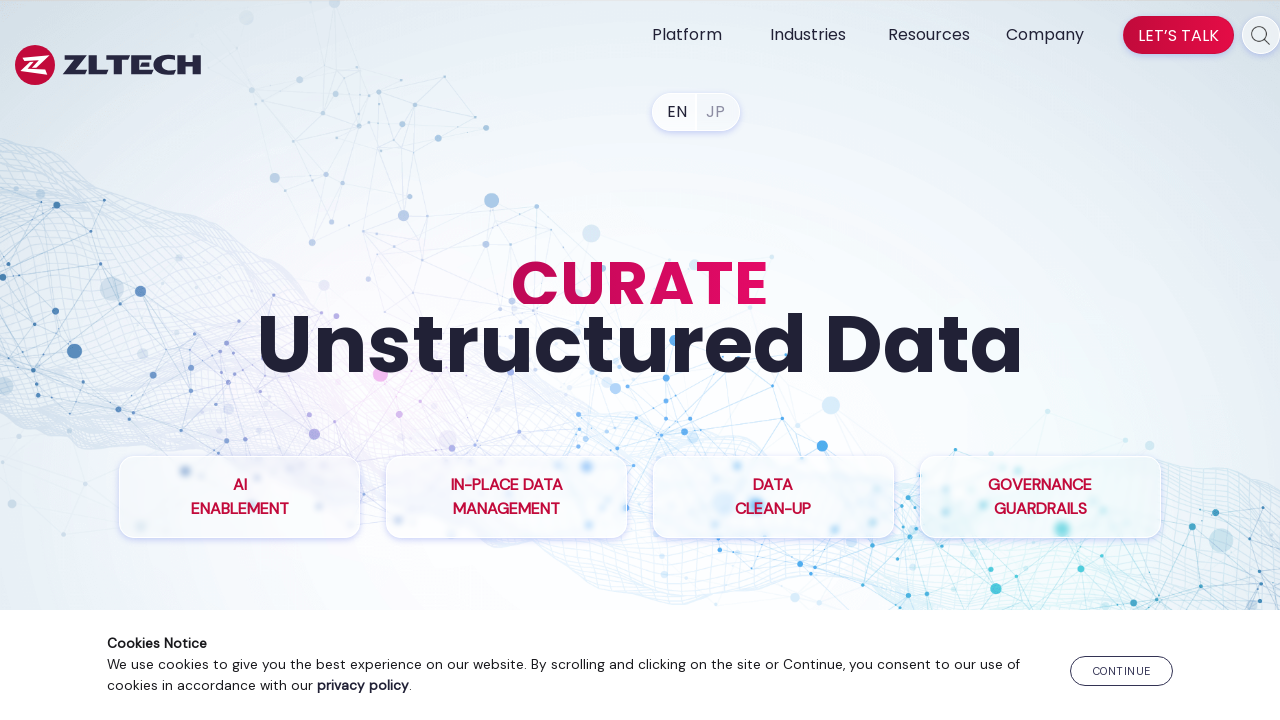